Tests navigation to Selenide examples GitHub page by clicking the link and verifying the GitHub organization page loads.

Starting URL: https://selenide.org/quick-start.html

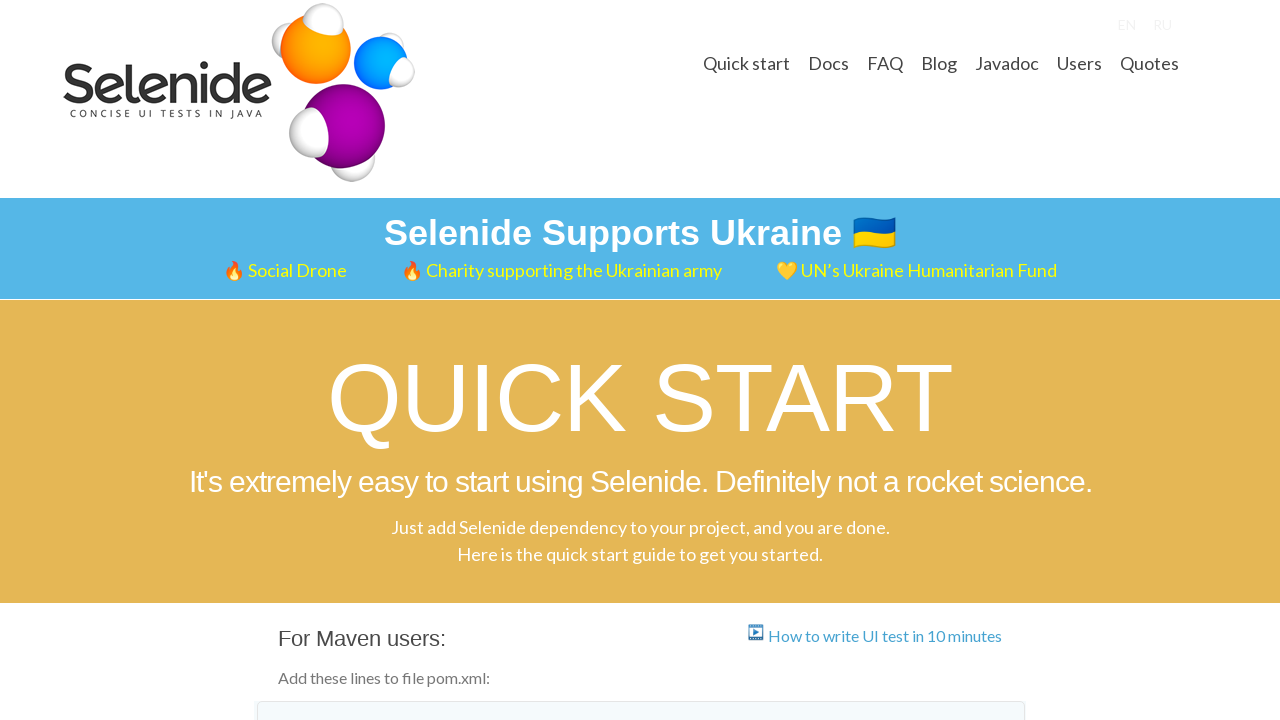

Clicked on 'Selenide examples' link at (423, 361) on a:text('Selenide examples')
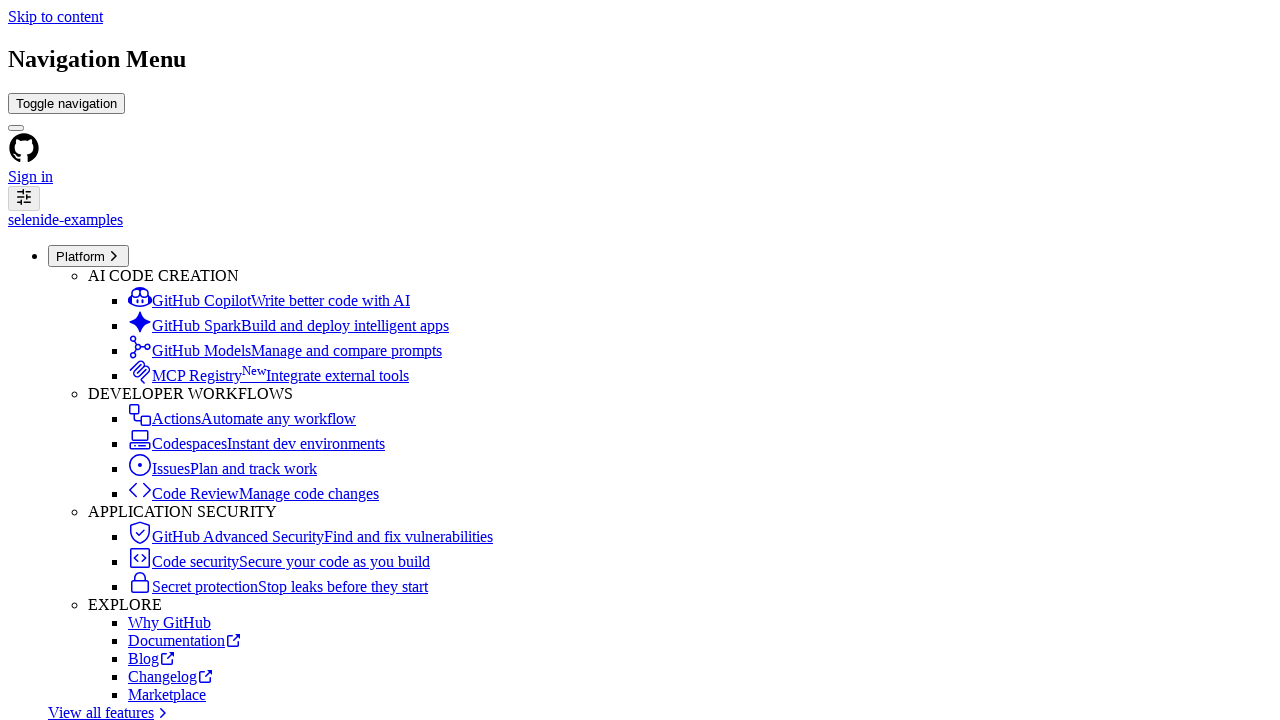

GitHub organization page loaded and orghead element appeared
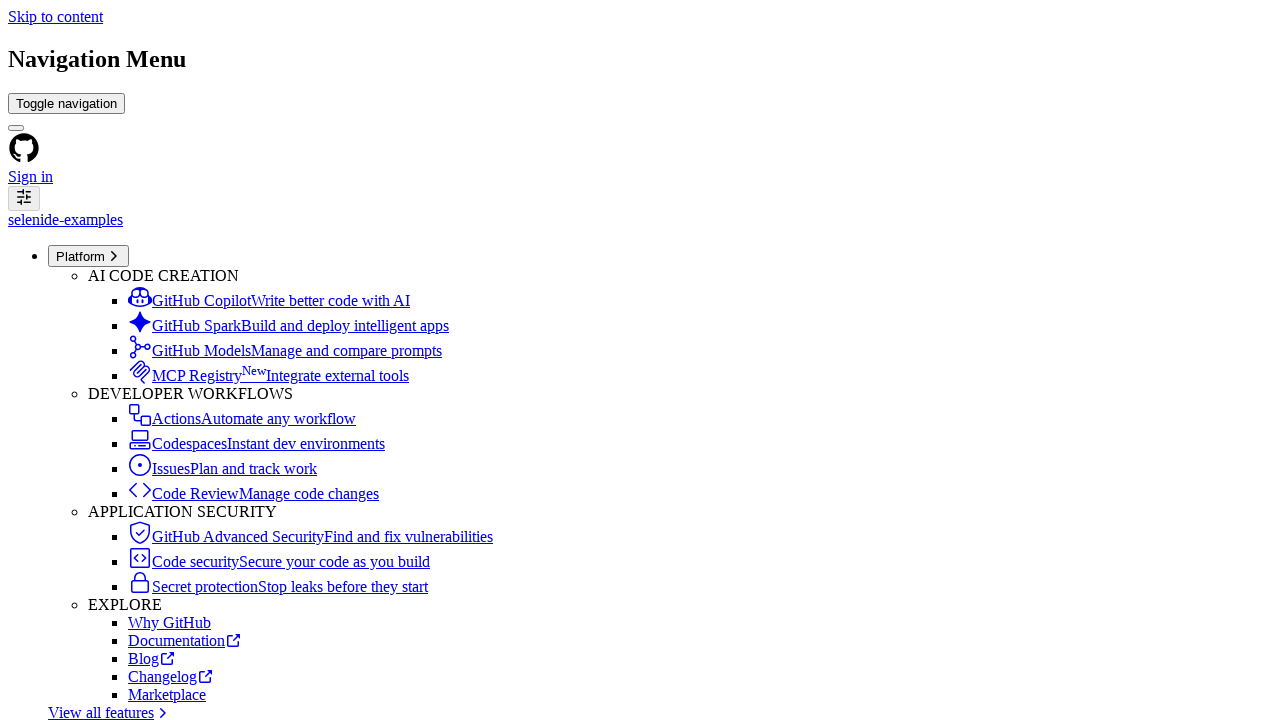

Verified 'Selenide examples' text is present in orghead
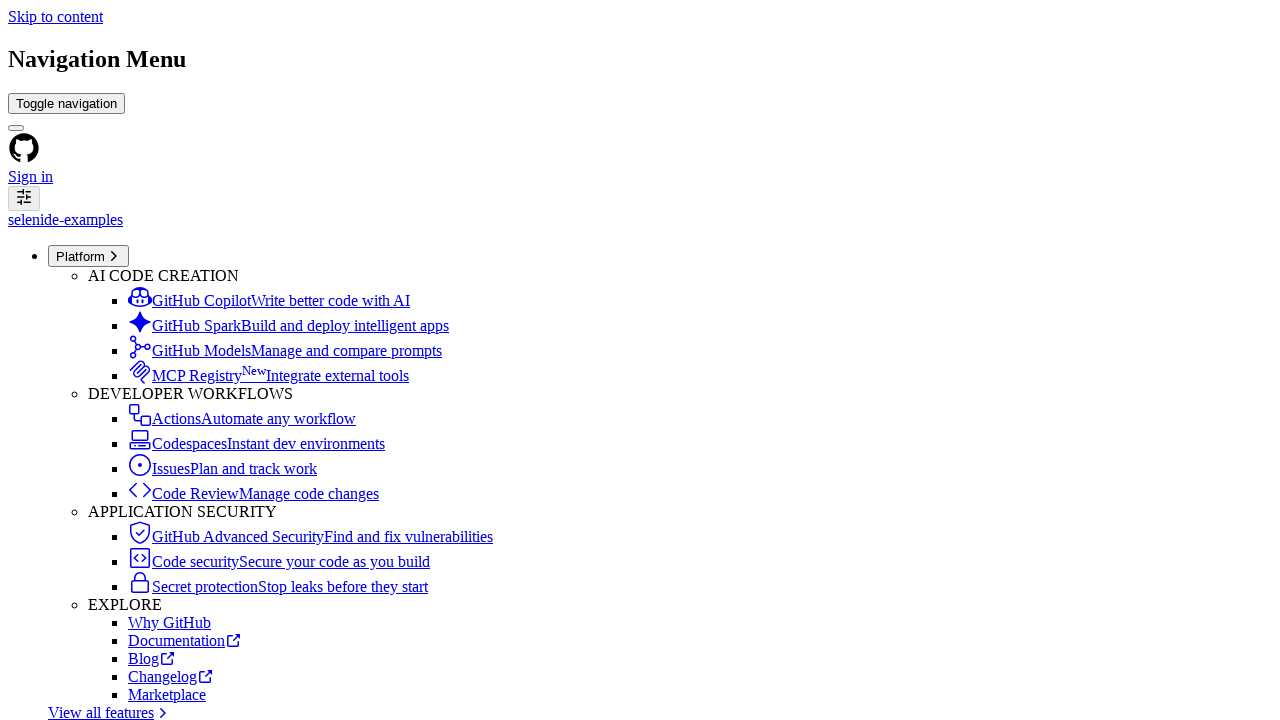

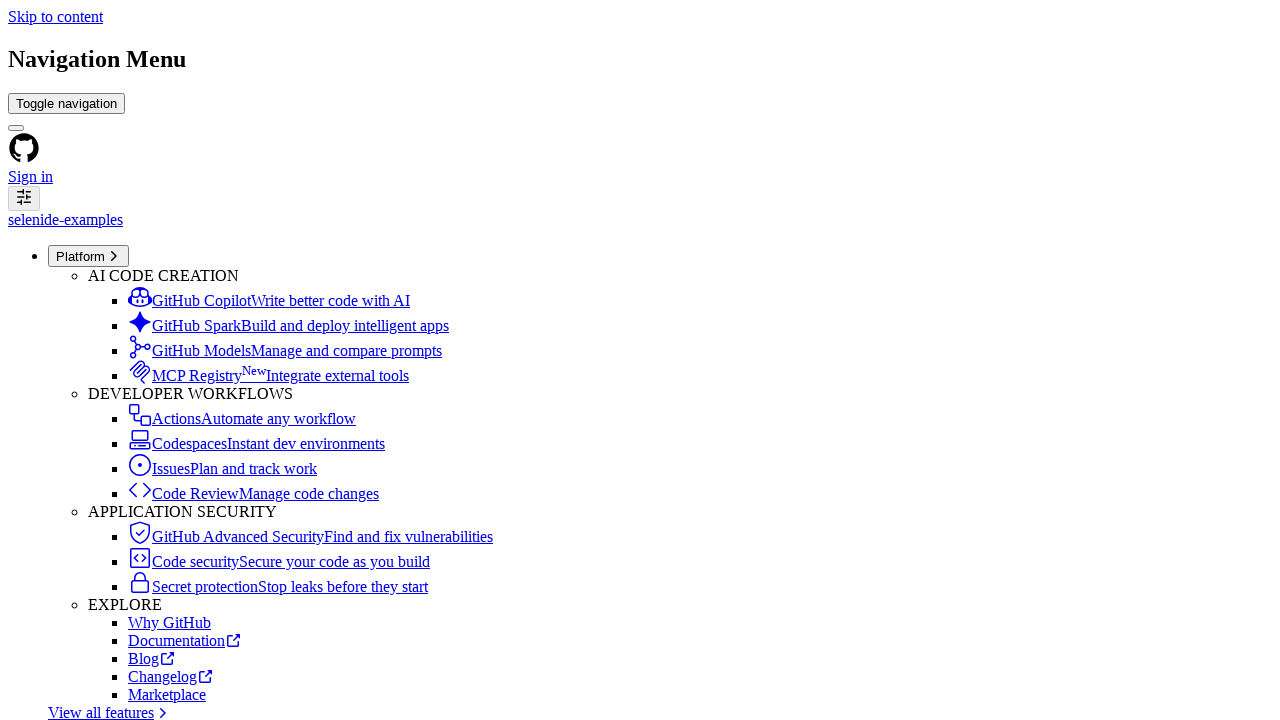